Tests the Contact form by filling out and submitting a message

Starting URL: https://www.demoblaze.com/

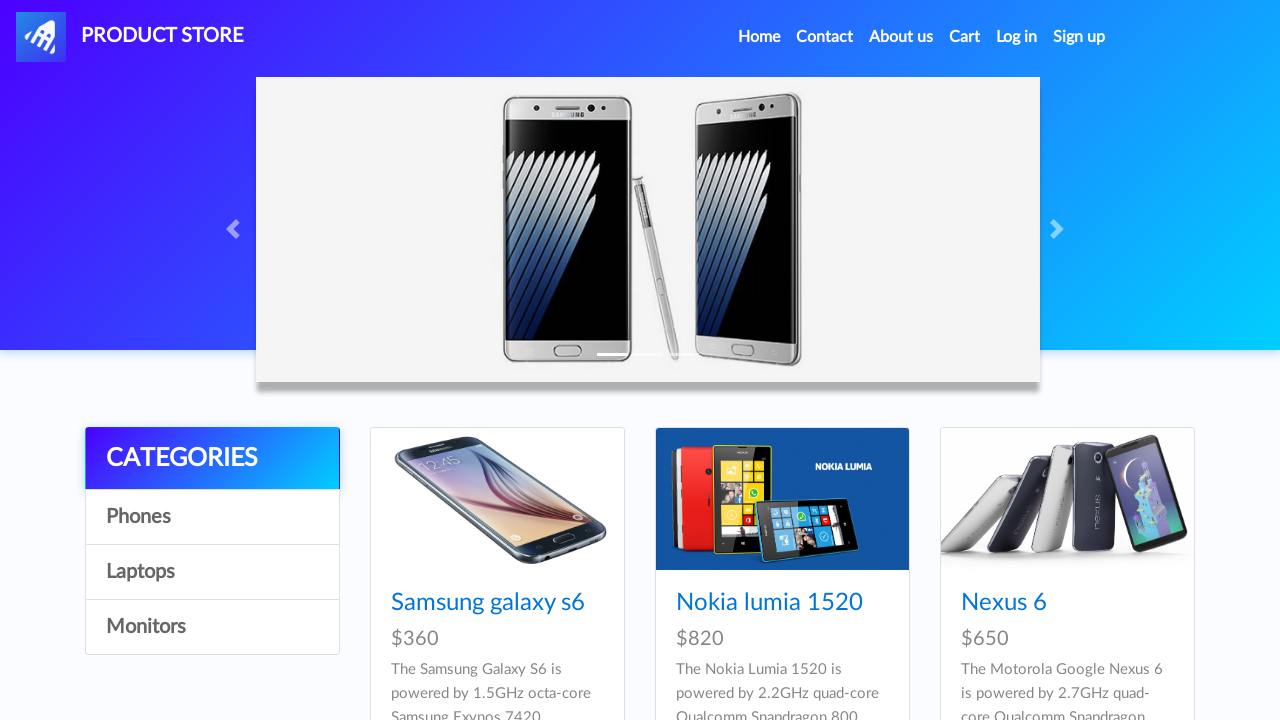

Clicked on Contact navigation link at (825, 37) on #navbarExample a.nav-link:has-text('Contact')
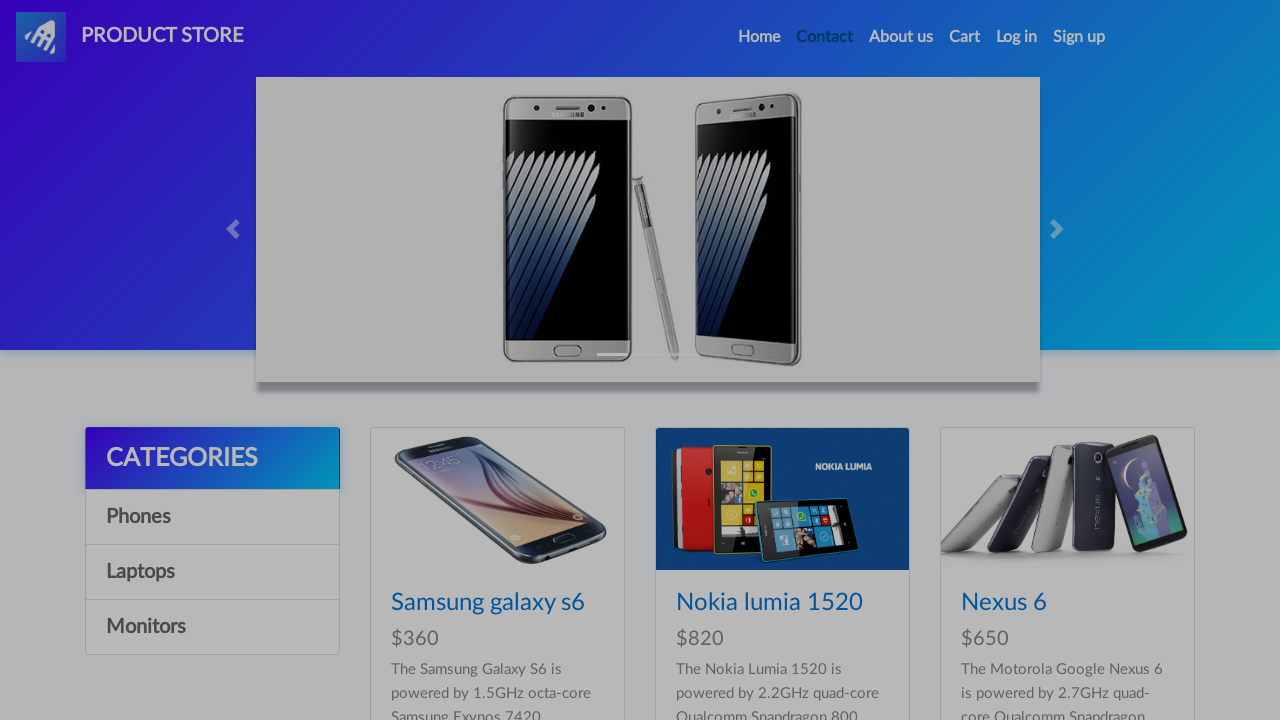

Contact modal appeared with email field visible
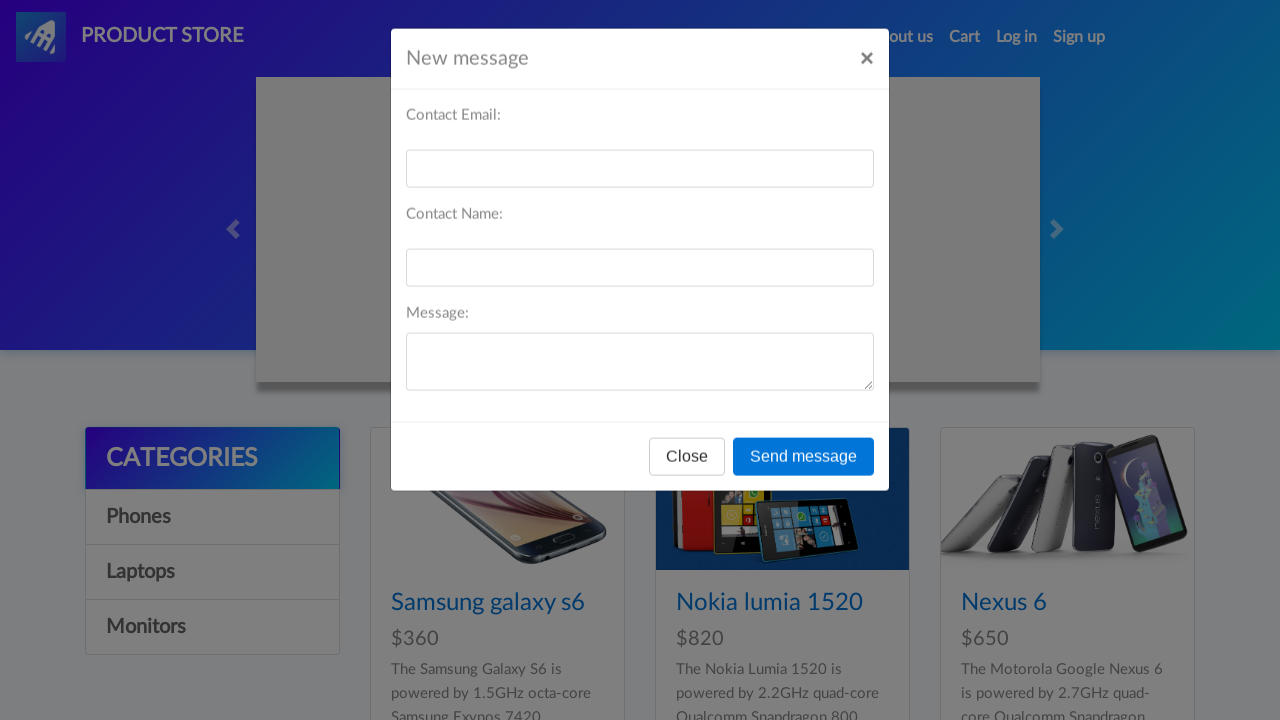

Filled email field with 'testcontact@example.com' on #recipient-email
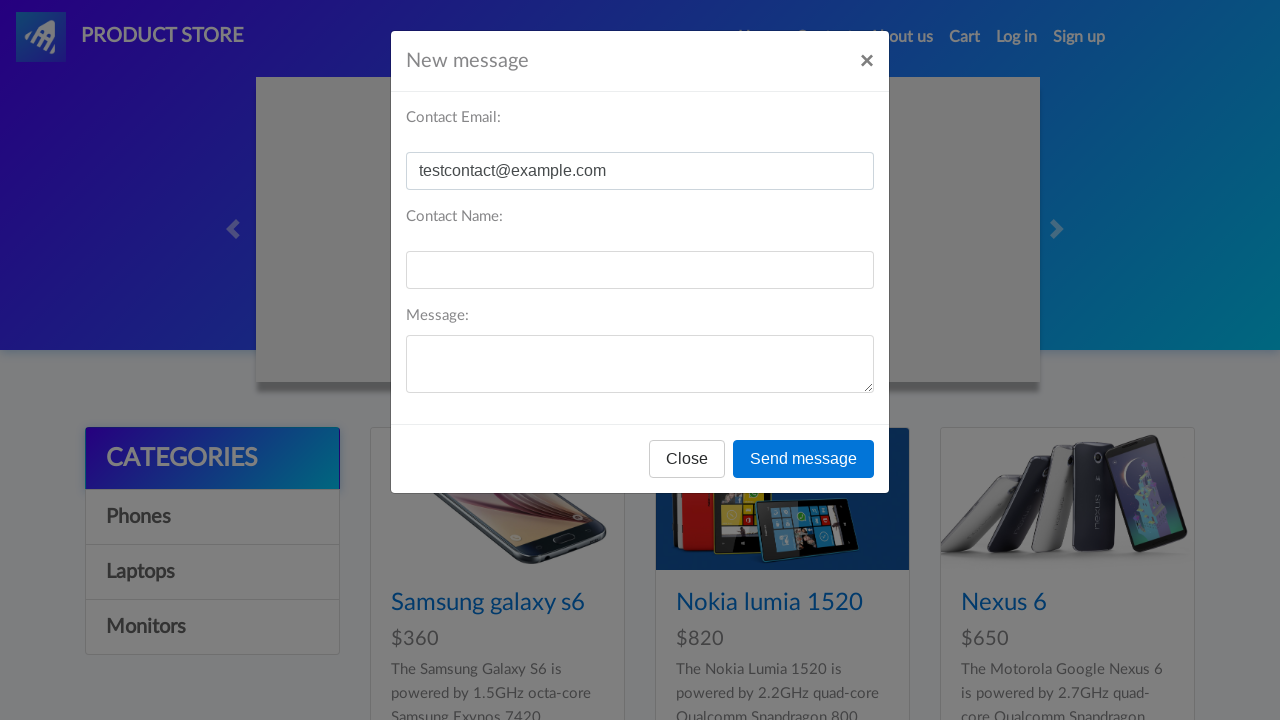

Filled name field with 'TestUser' on #recipient-name
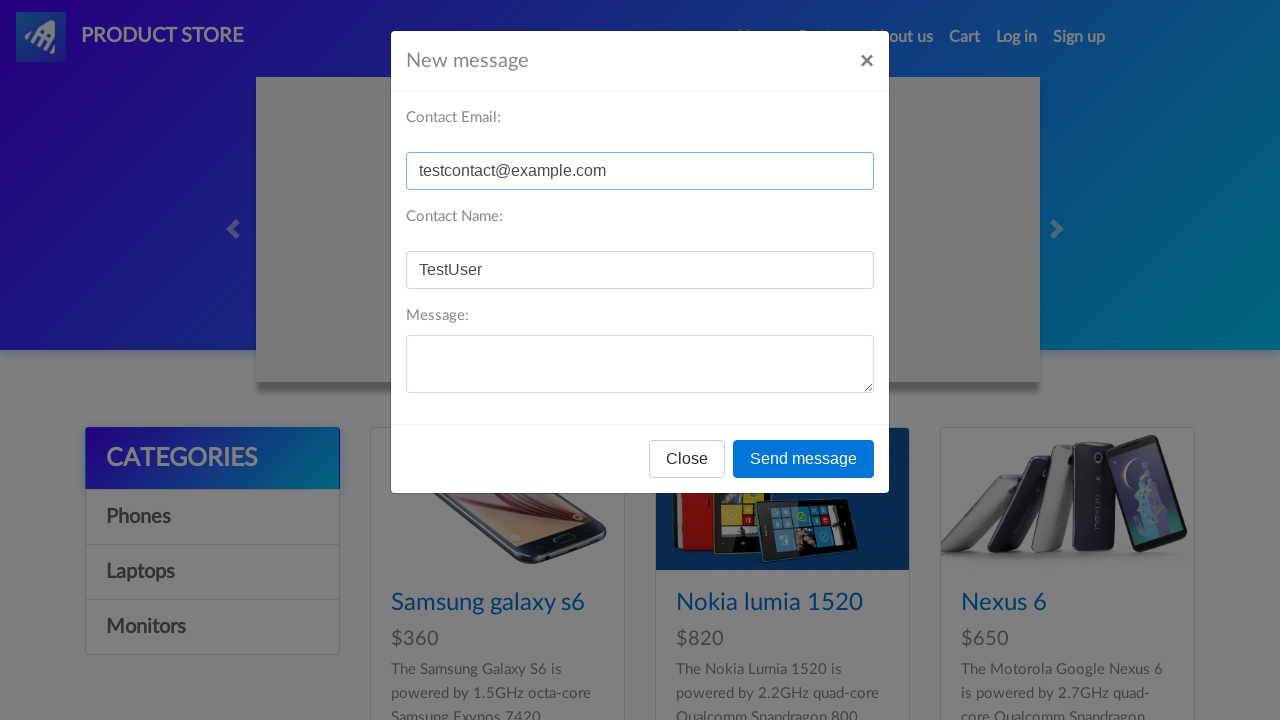

Filled message field with 'This is a test contact message' on #message-text
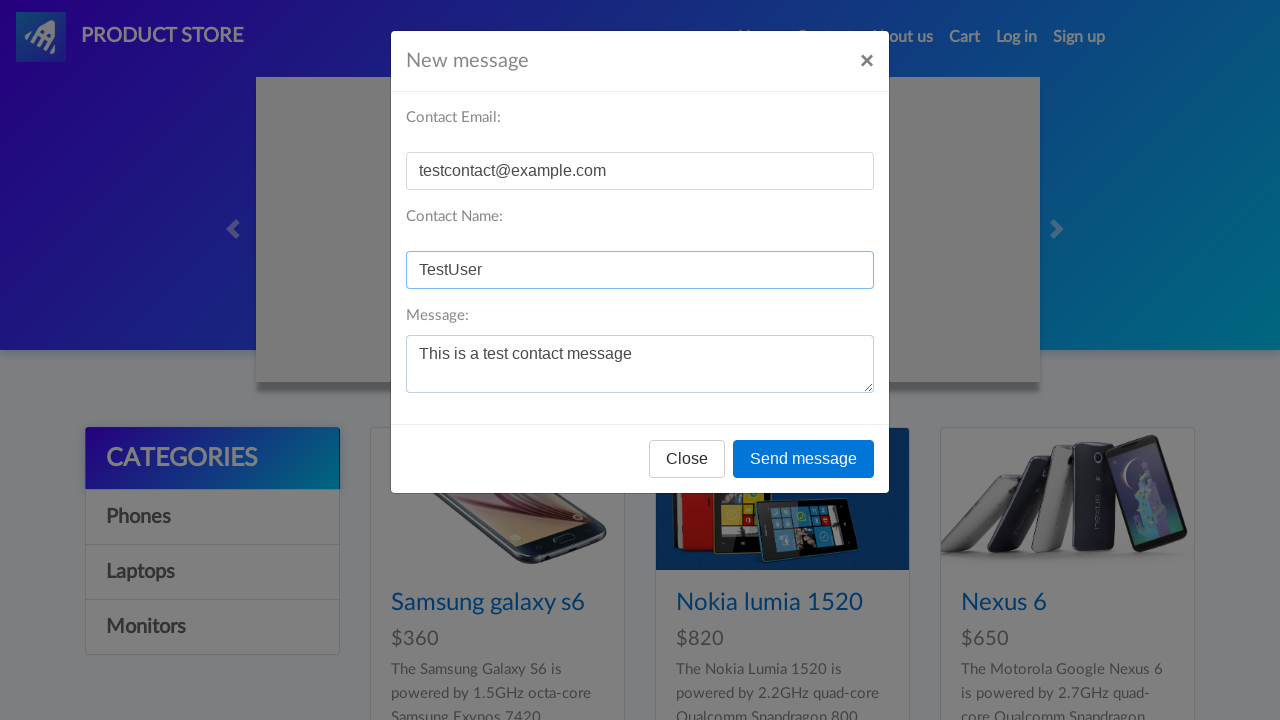

Clicked send button to submit contact form at (804, 459) on button[onclick='send()']
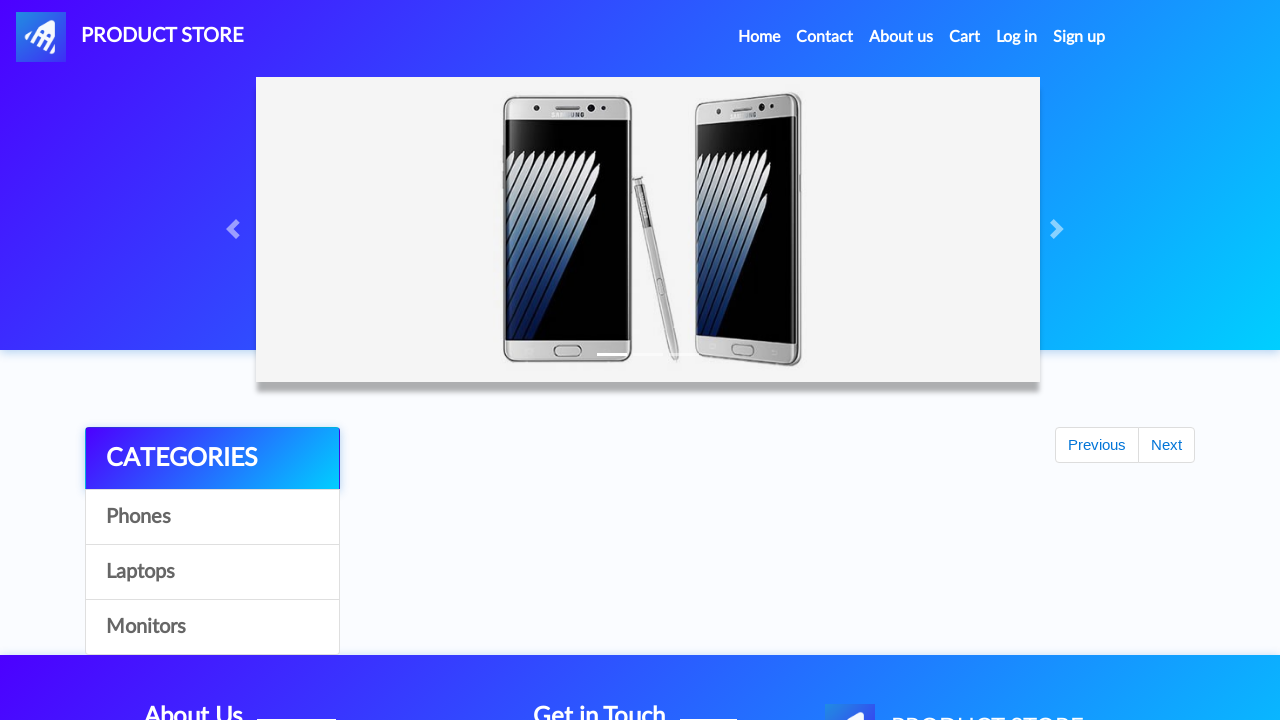

Accepted alert dialog confirming message submission
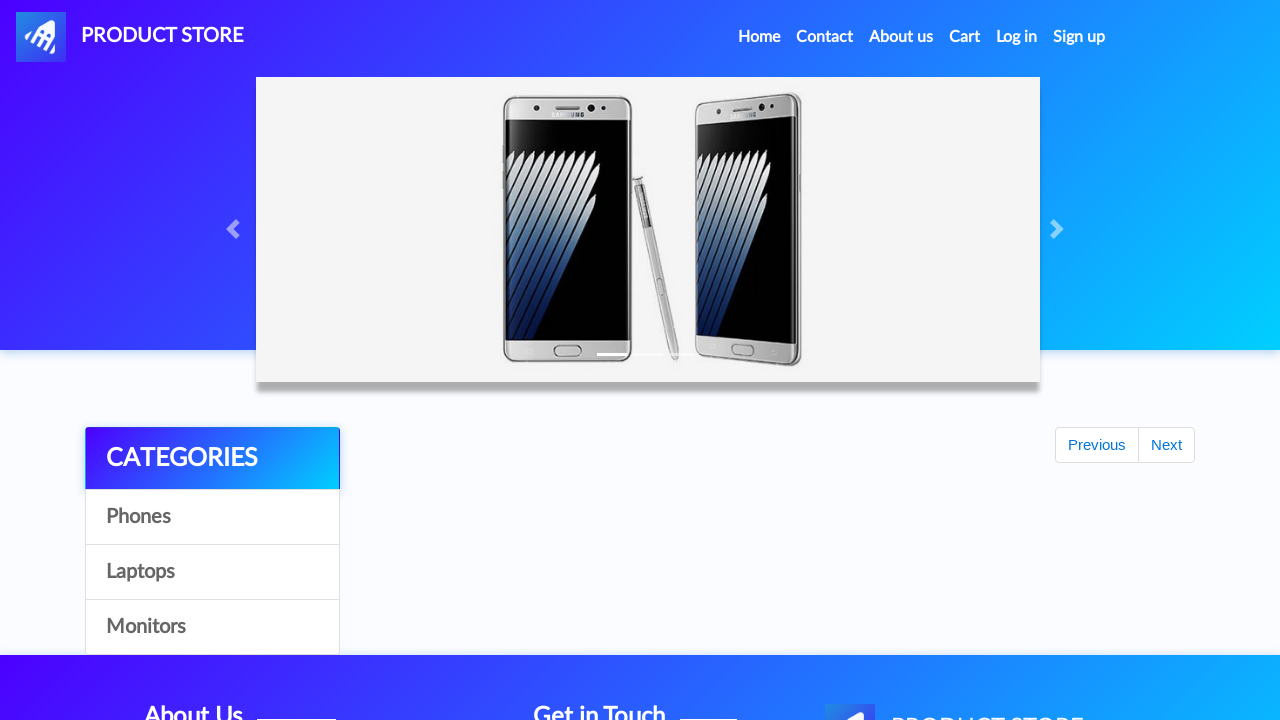

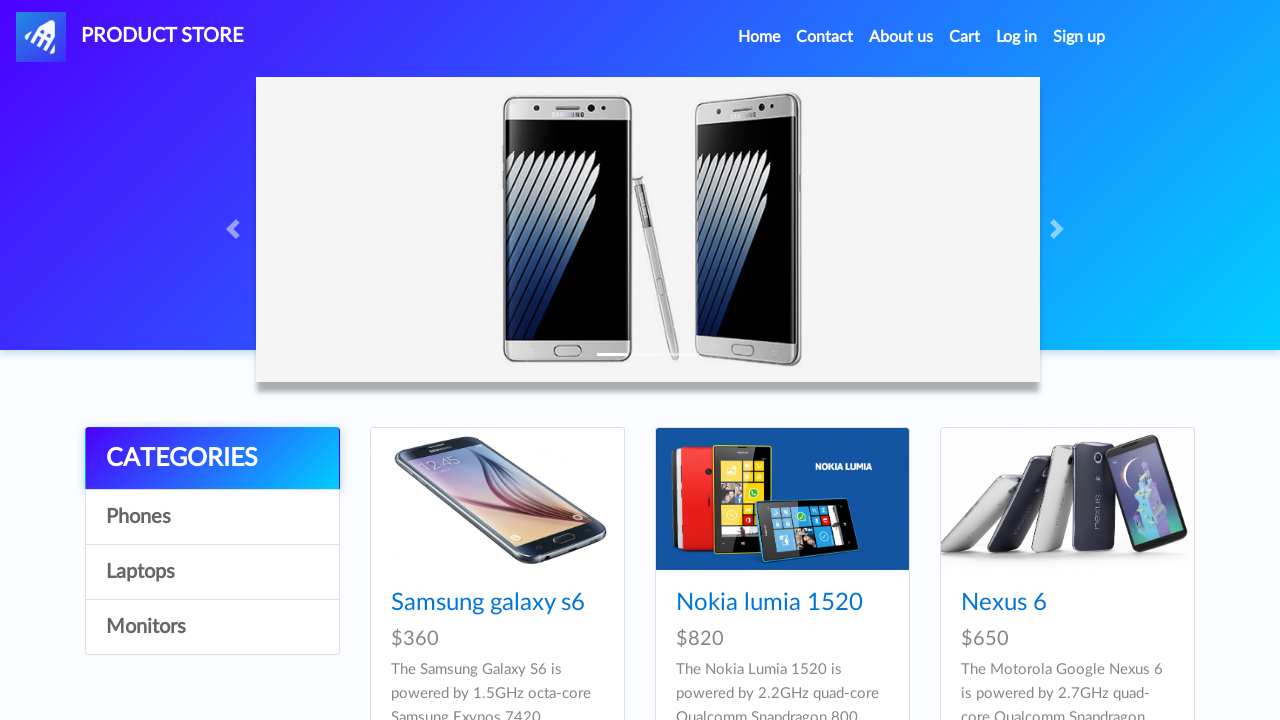